Tests JavaScript alert dialog handling by triggering and interacting with alert, confirm, and prompt dialogs on a demo page

Starting URL: https://conrec-infinity-ab.github.io/Selenium-Course/companyinfo.html

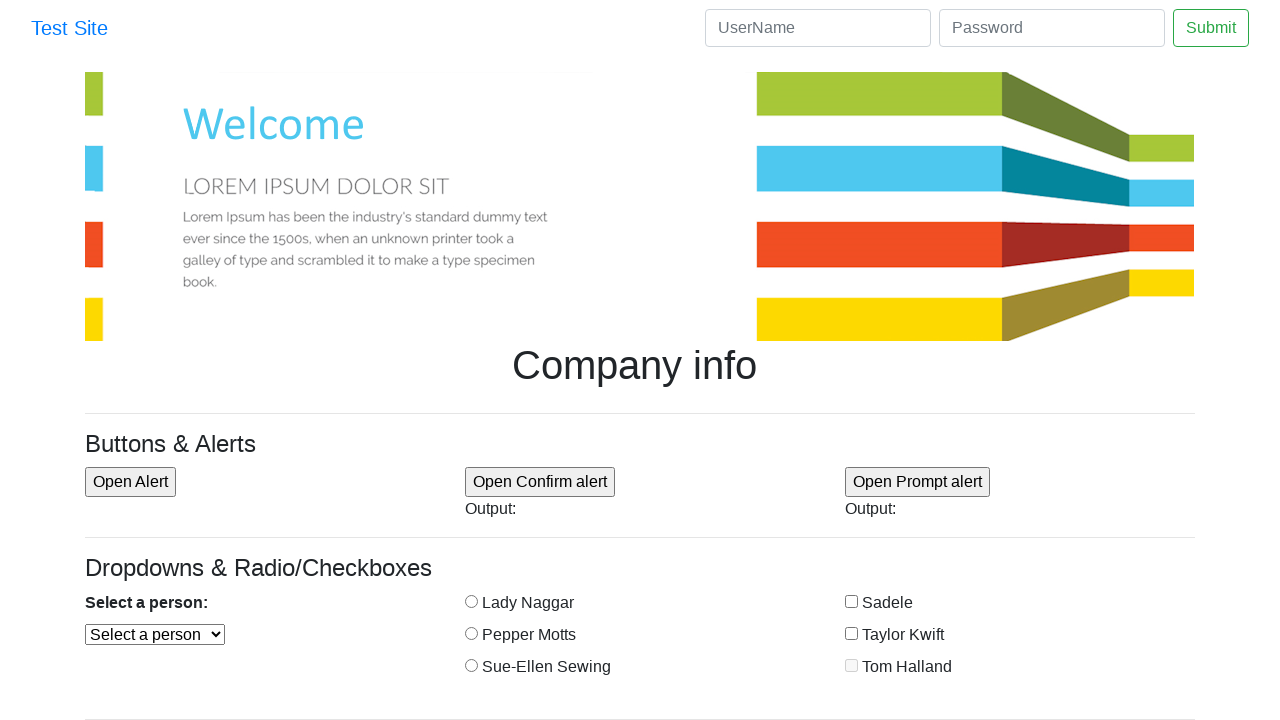

Clicked alert button to trigger alert dialog at (130, 482) on #alert_button
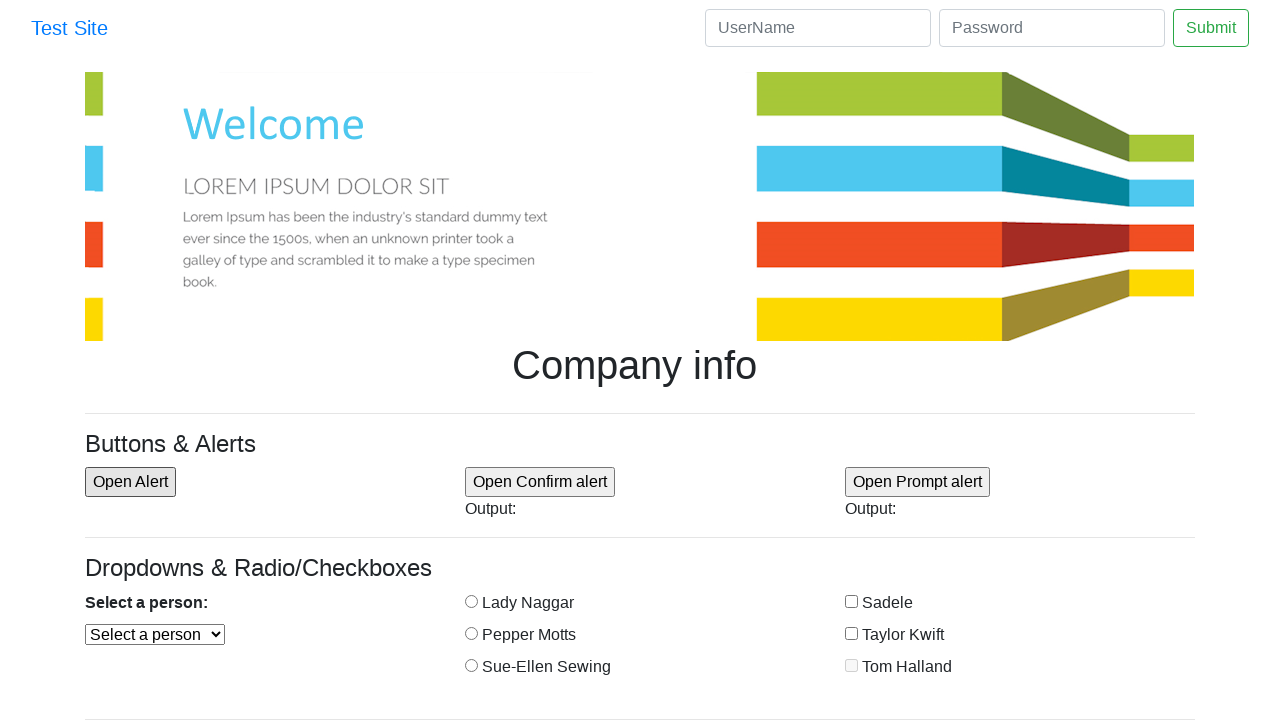

Set up dialog handler to accept alert
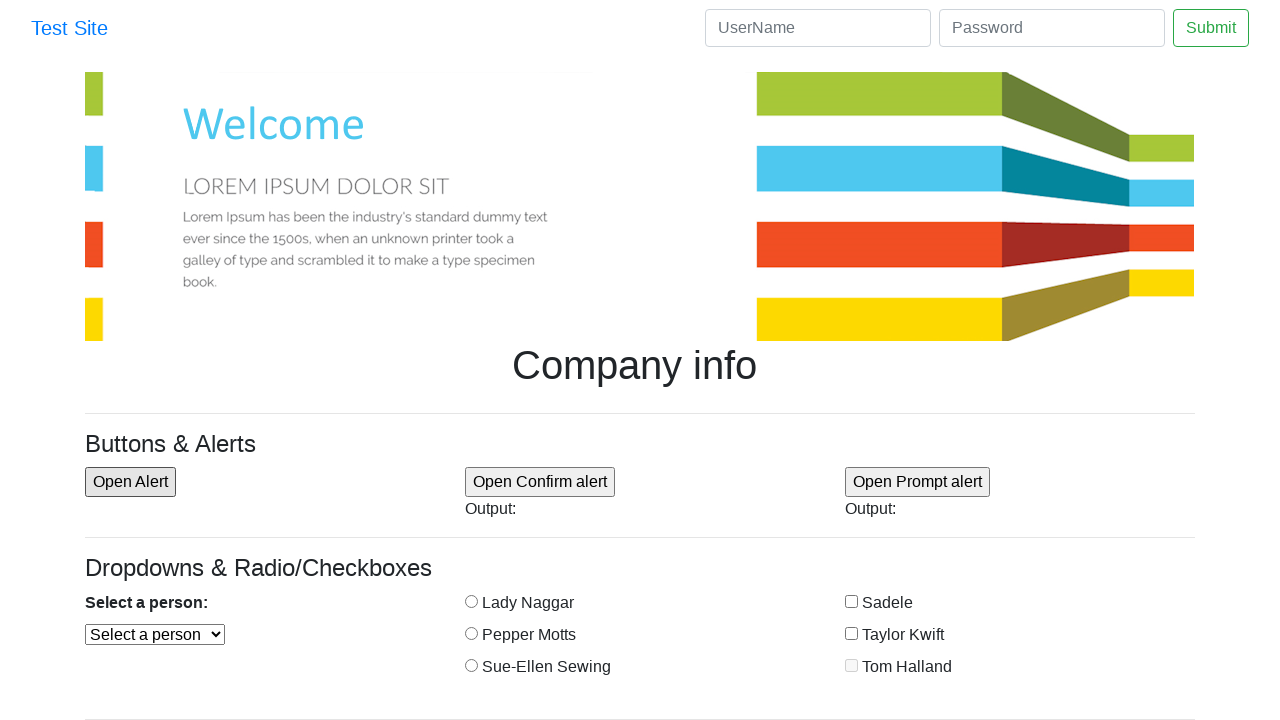

Waited 1 second for alert dialog to be handled
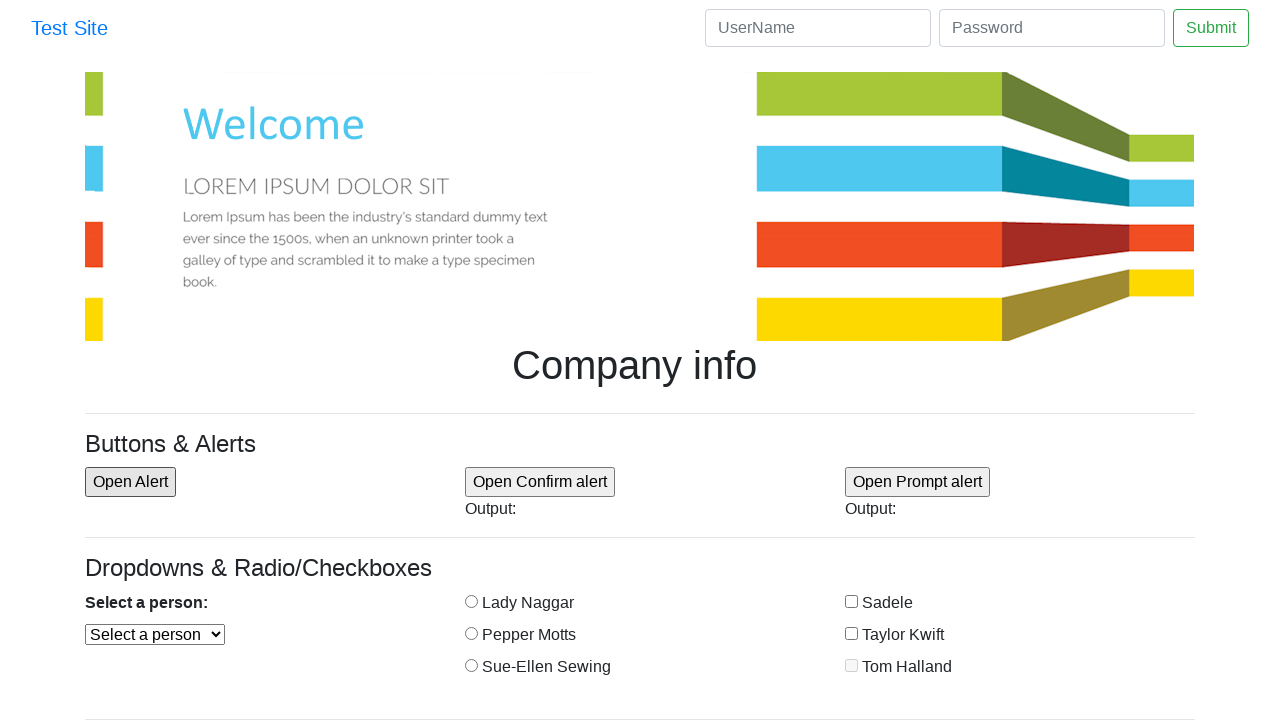

Clicked confirm button to trigger confirmation dialog at (540, 482) on #confirm_button
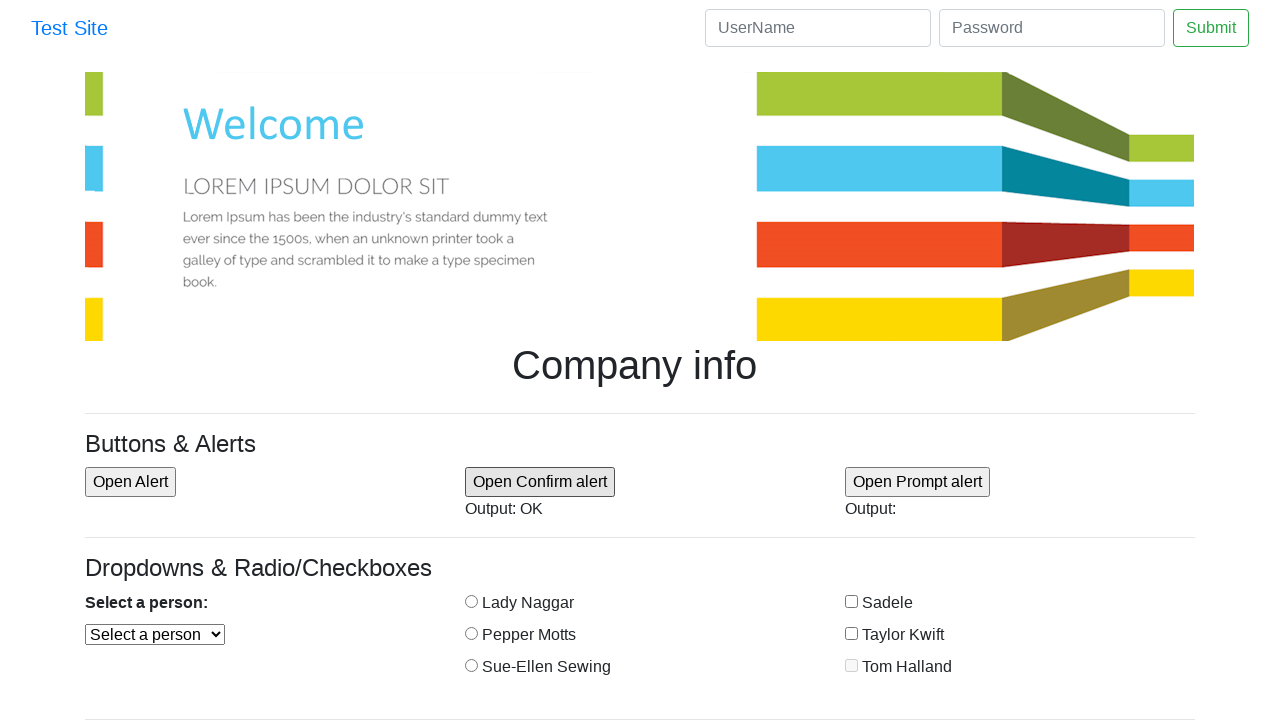

Set up dialog handler to dismiss confirmation dialog
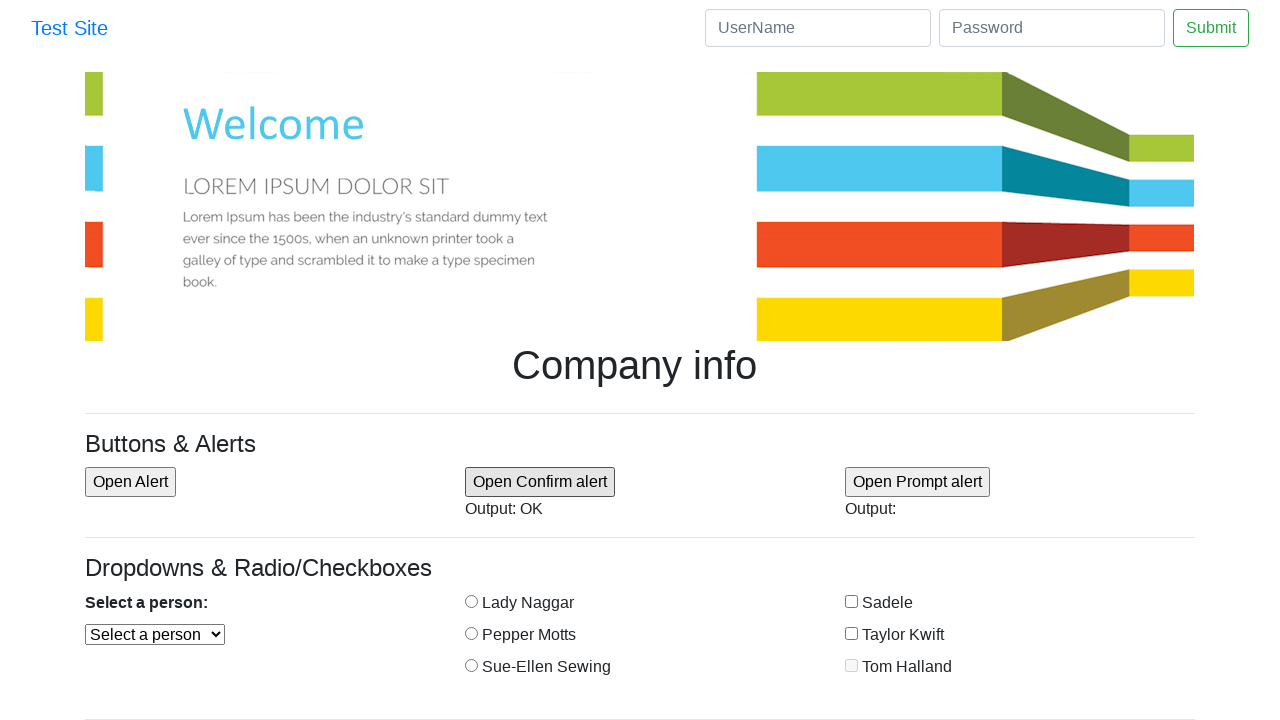

Waited 1 second for confirmation dialog to be handled
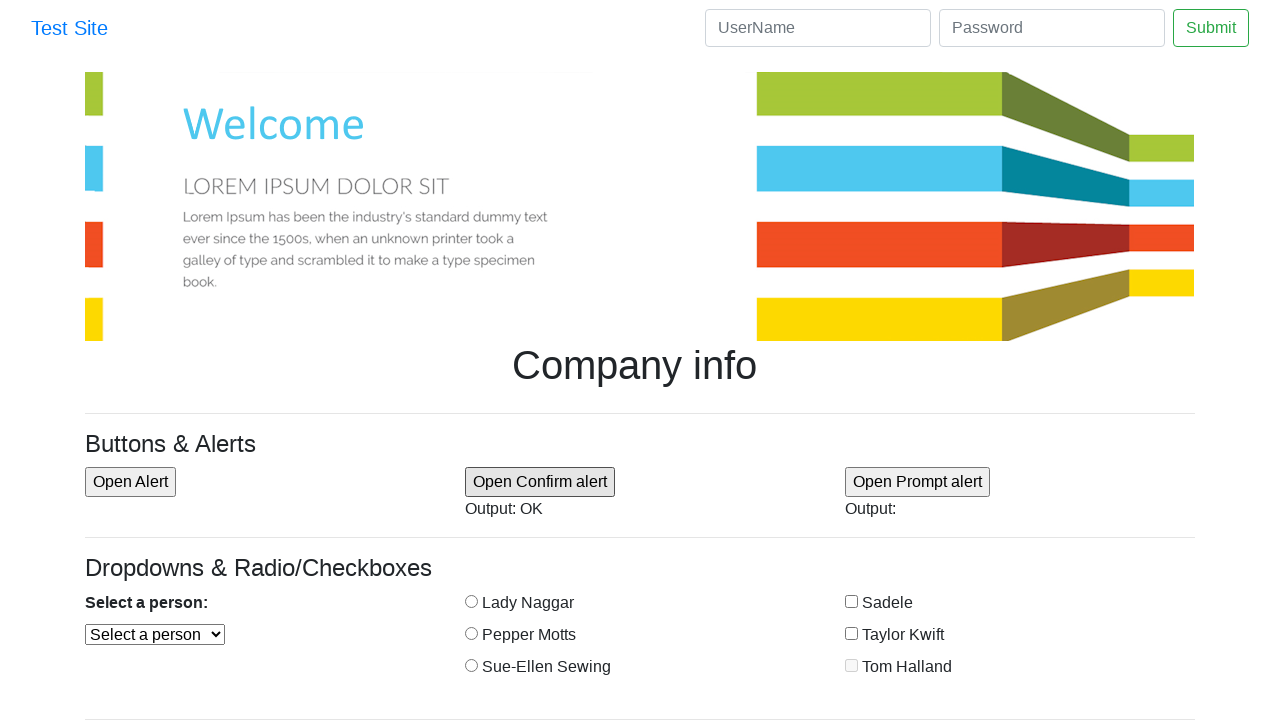

Clicked prompt button to trigger prompt dialog at (918, 482) on #prompt_button
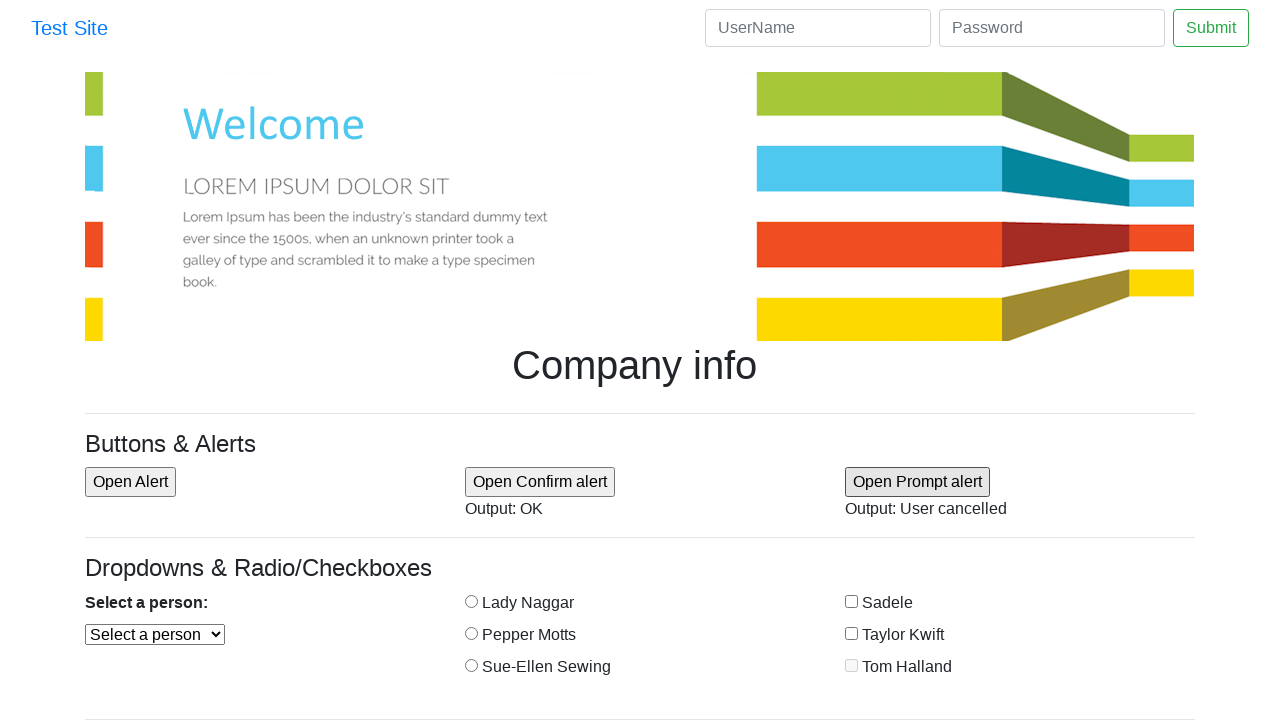

Set up dialog handler to accept prompt with input 'Lennart Swan'
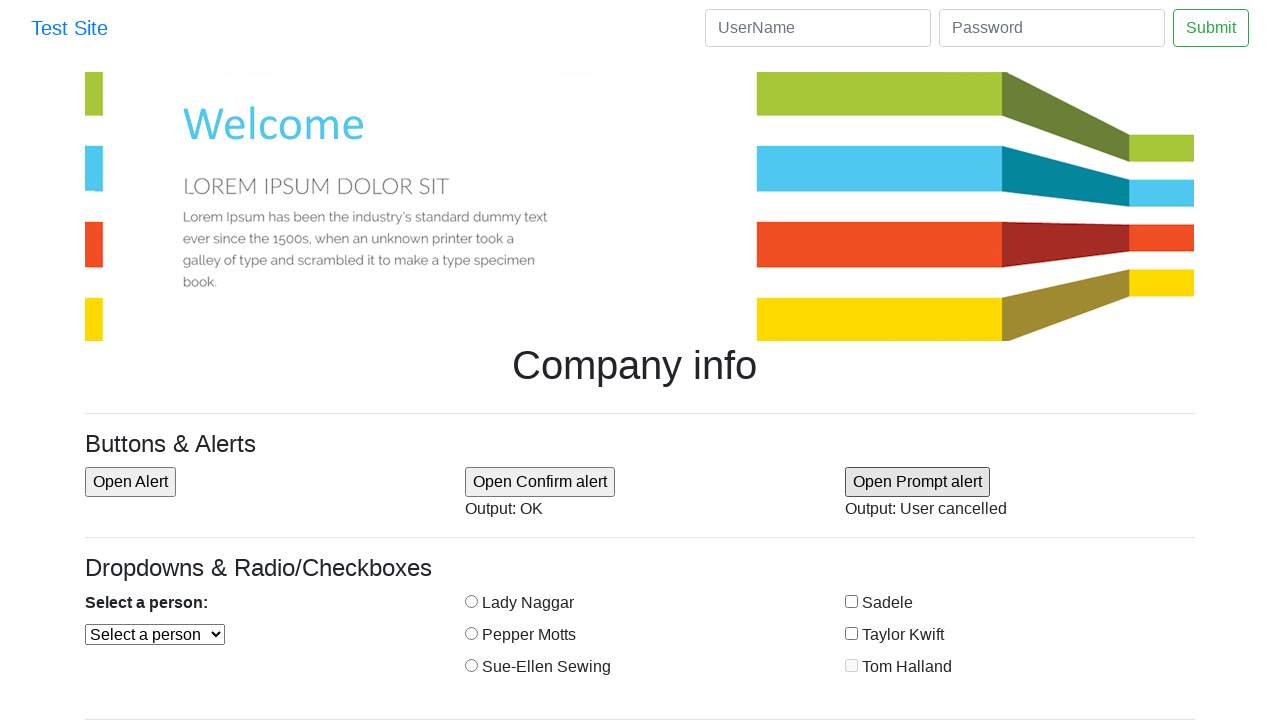

Waited 1 second for prompt dialog to be handled
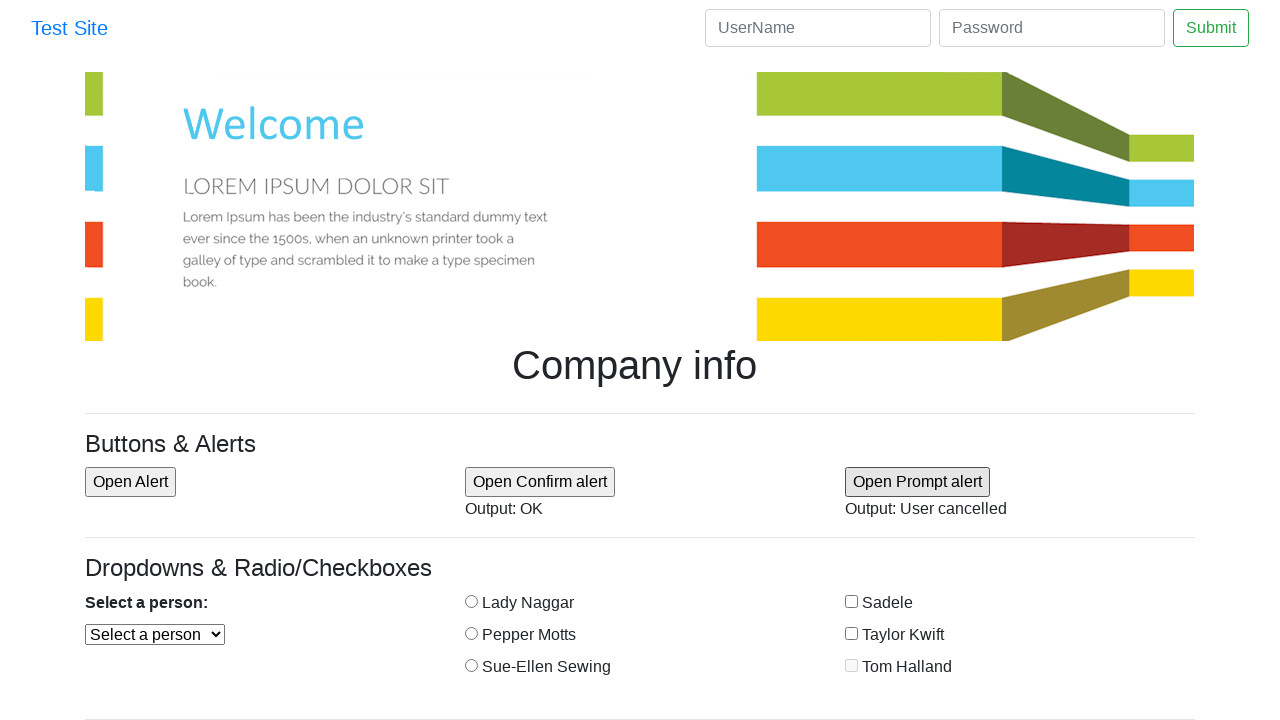

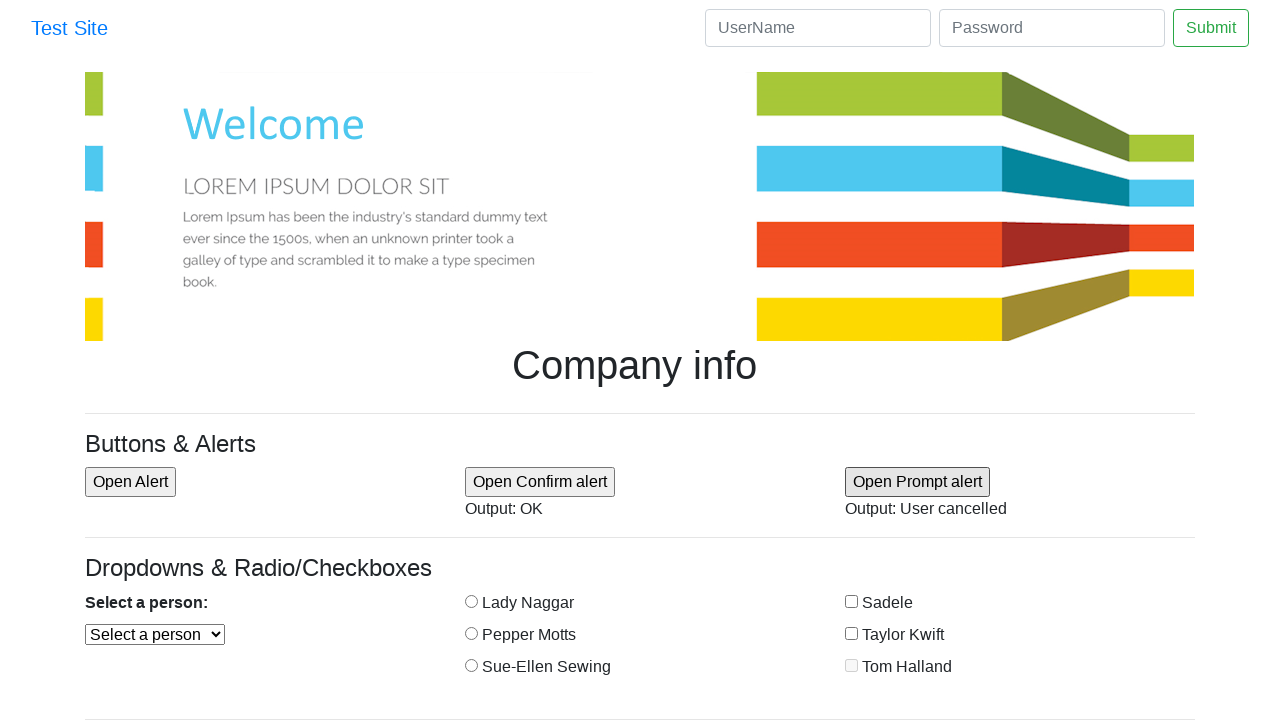